Tests checkbox functionality by clicking three checkboxes using CSS selectors and verifying they are selected

Starting URL: https://formy-project.herokuapp.com/checkbox

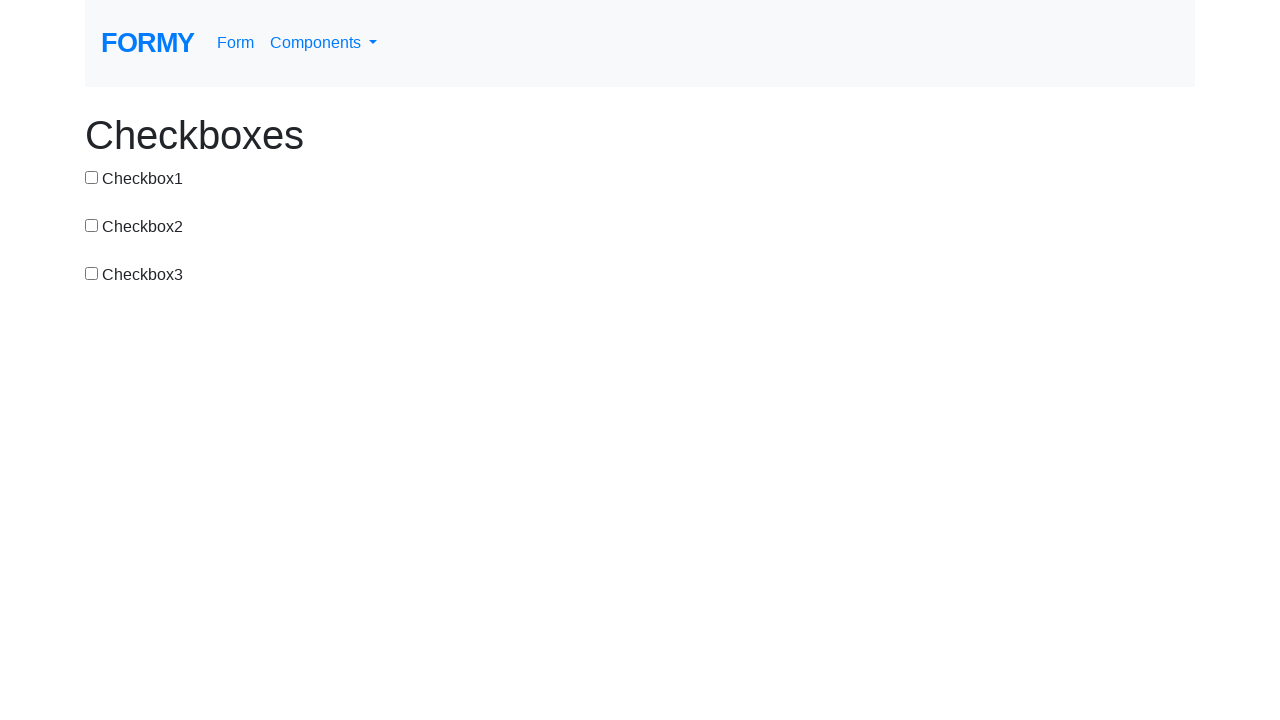

Located checkbox-1 element using CSS selector
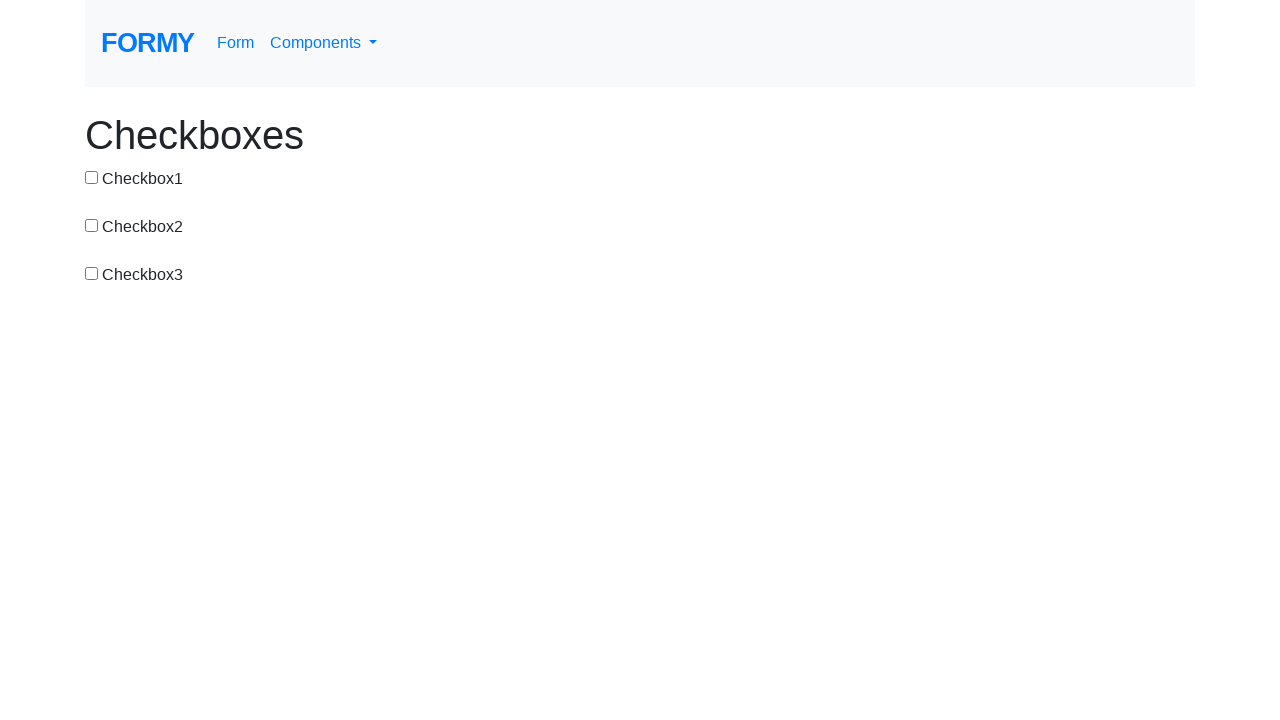

Clicked checkbox-1 to select it at (92, 177) on input[value='checkbox-1']
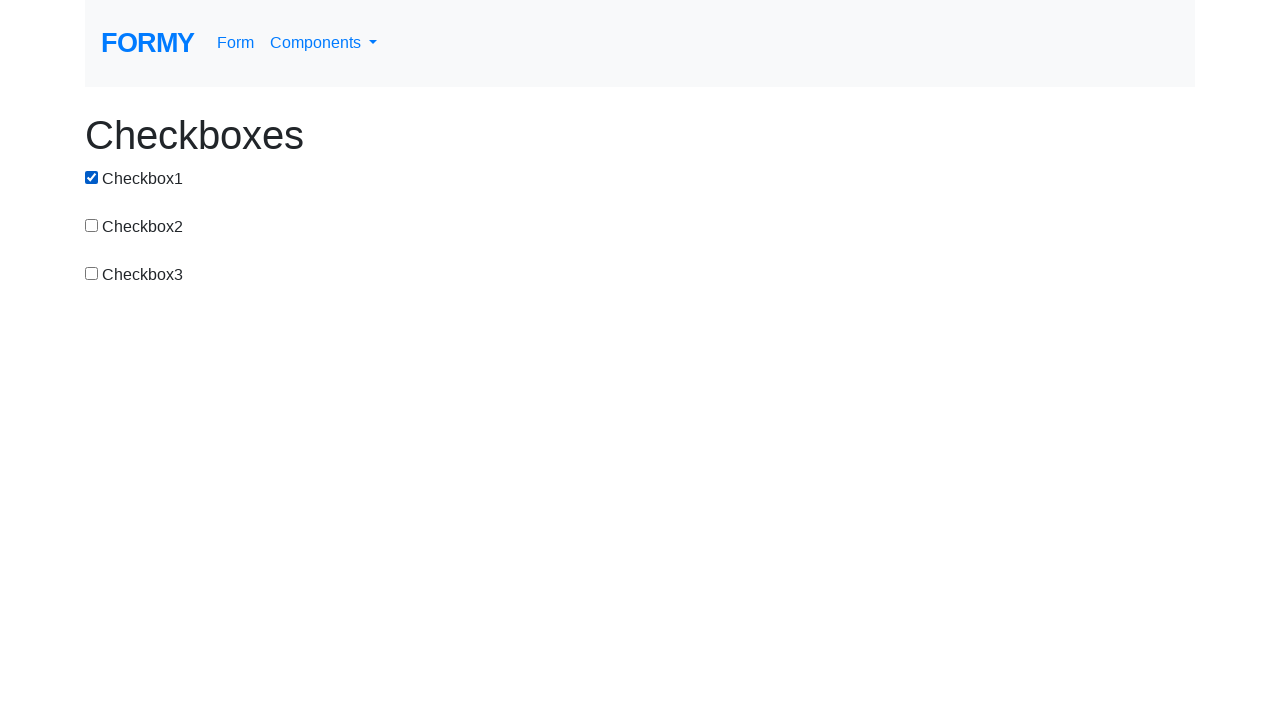

Located checkbox-2 element using CSS selector
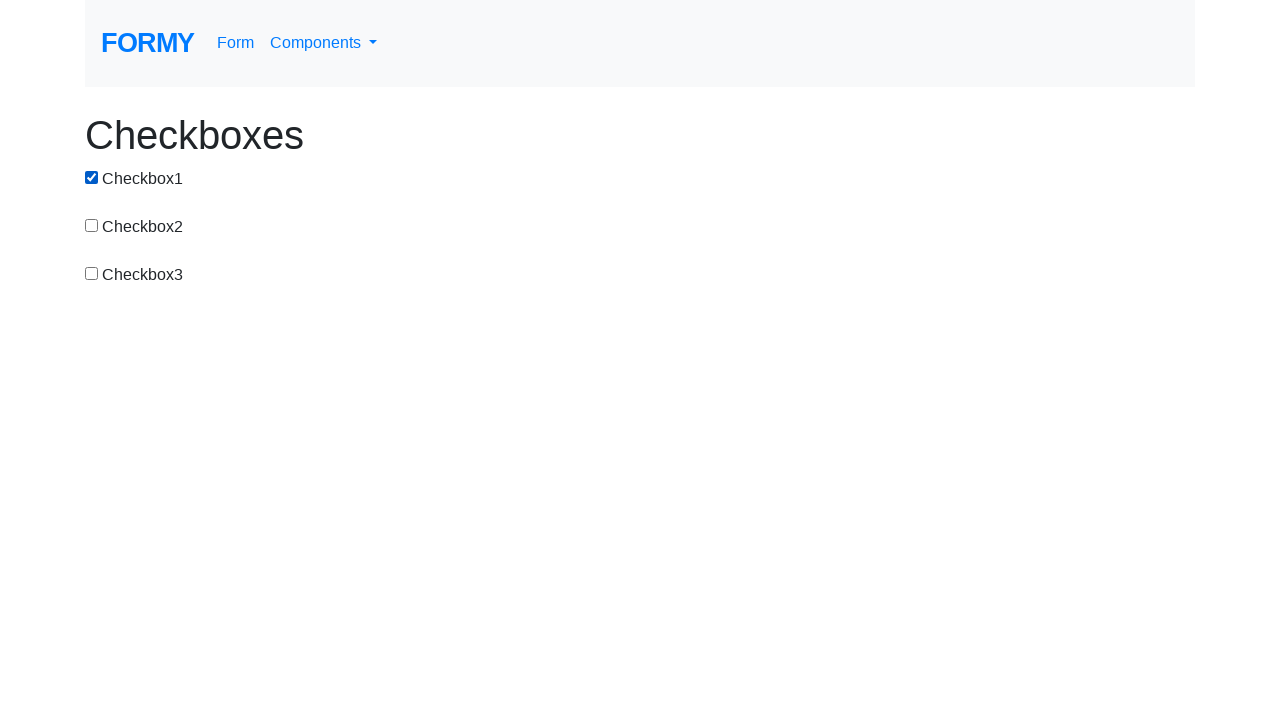

Clicked checkbox-2 to select it at (92, 225) on input[value='checkbox-2']
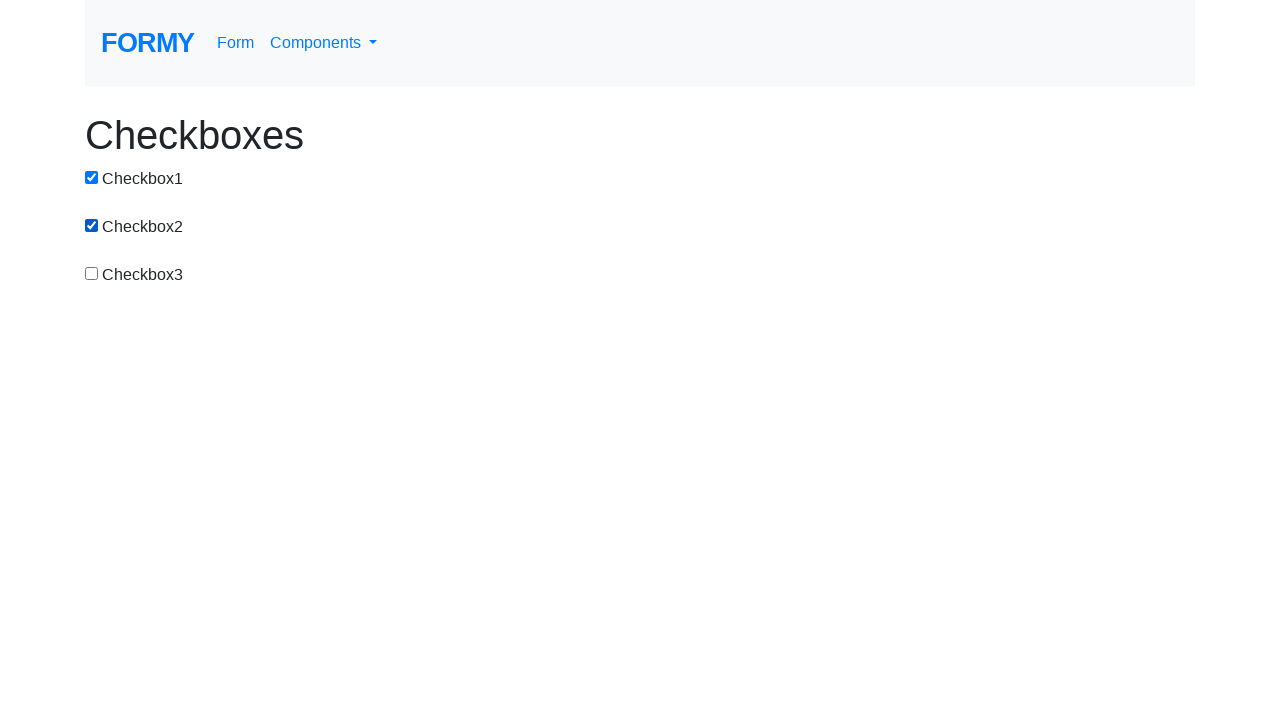

Located checkbox-3 element using CSS selector
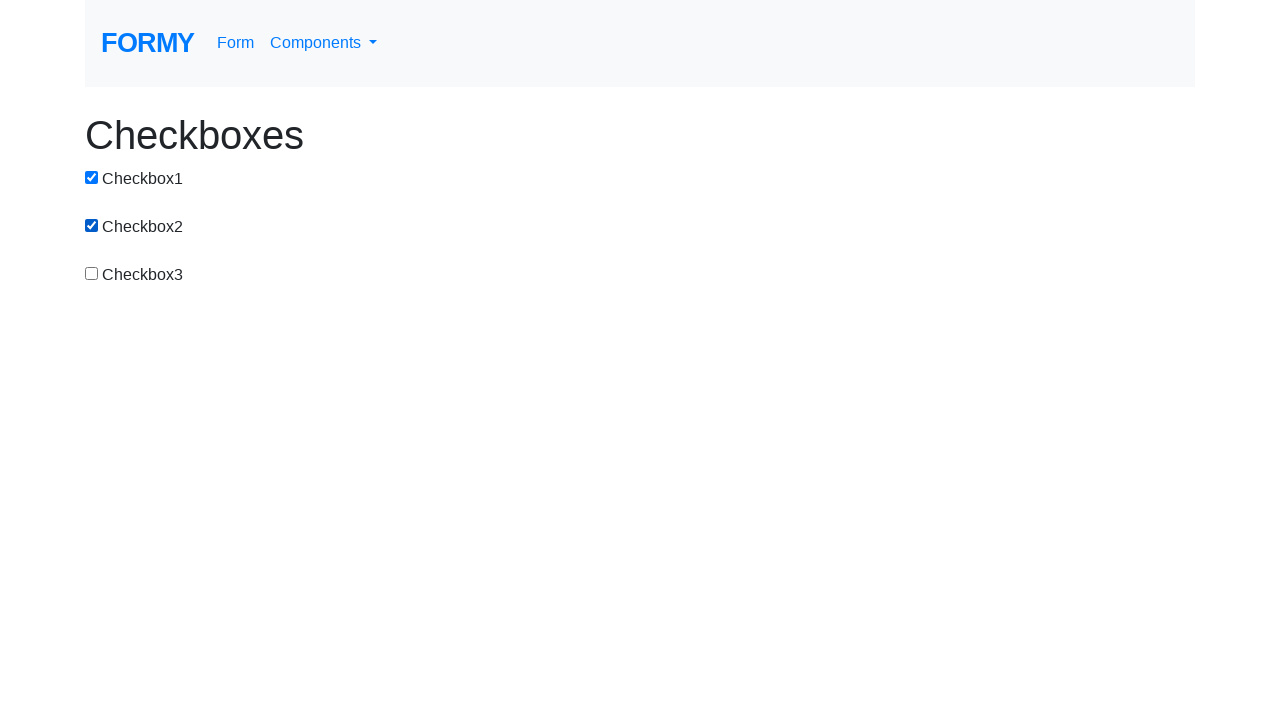

Clicked checkbox-3 to select it at (92, 273) on input[value='checkbox-3']
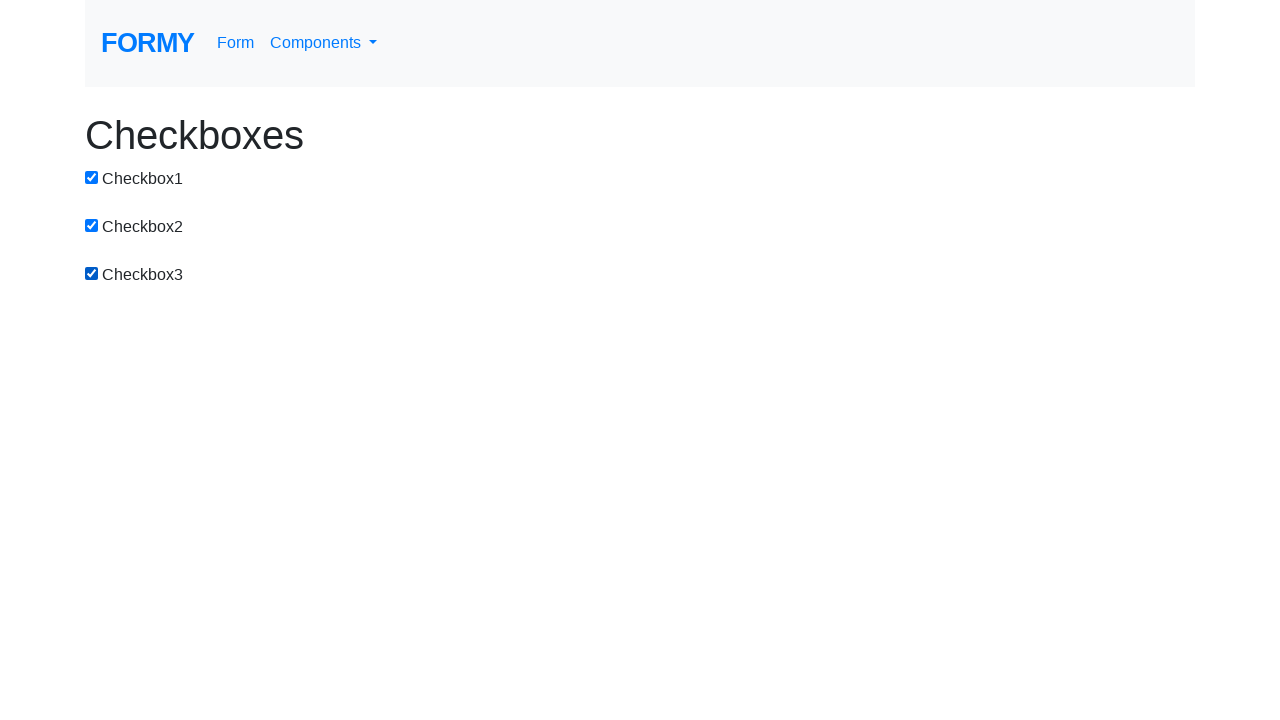

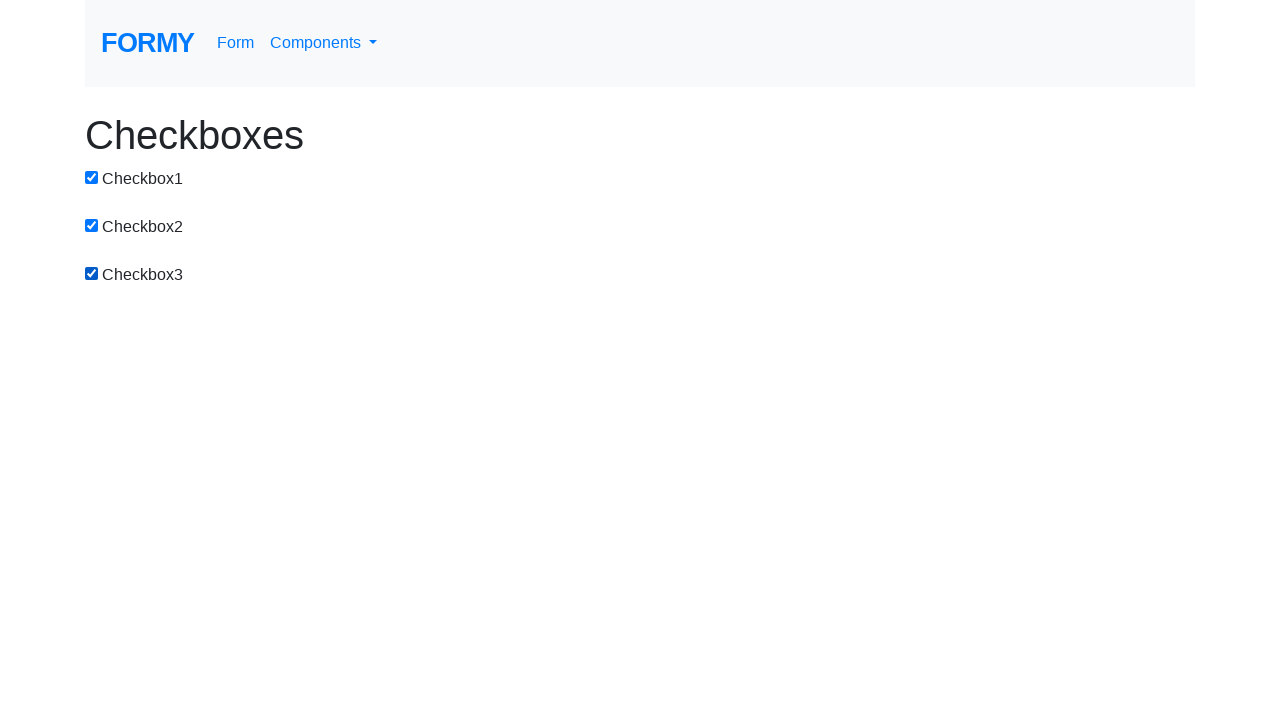